Navigates to RedBus website homepage and waits for the page to load. The original script disabled browser notification permission popups via Chrome options.

Starting URL: https://www.redbus.in/

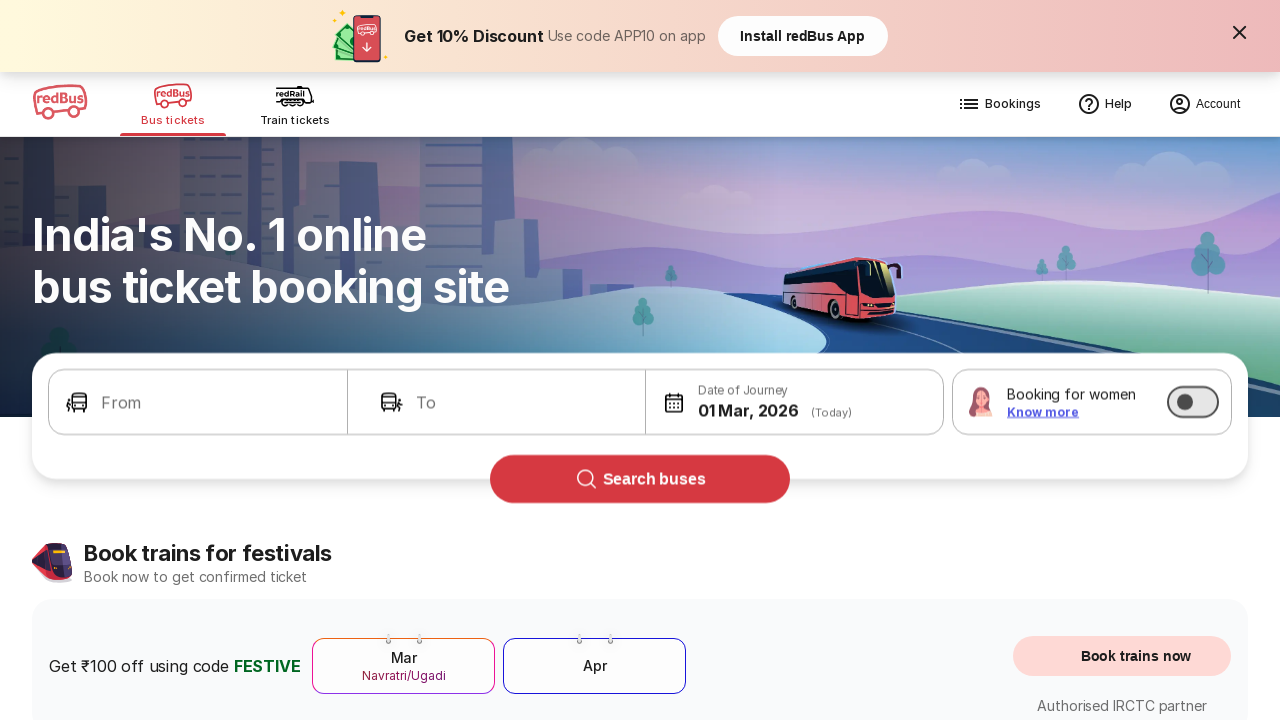

Page DOM content loaded
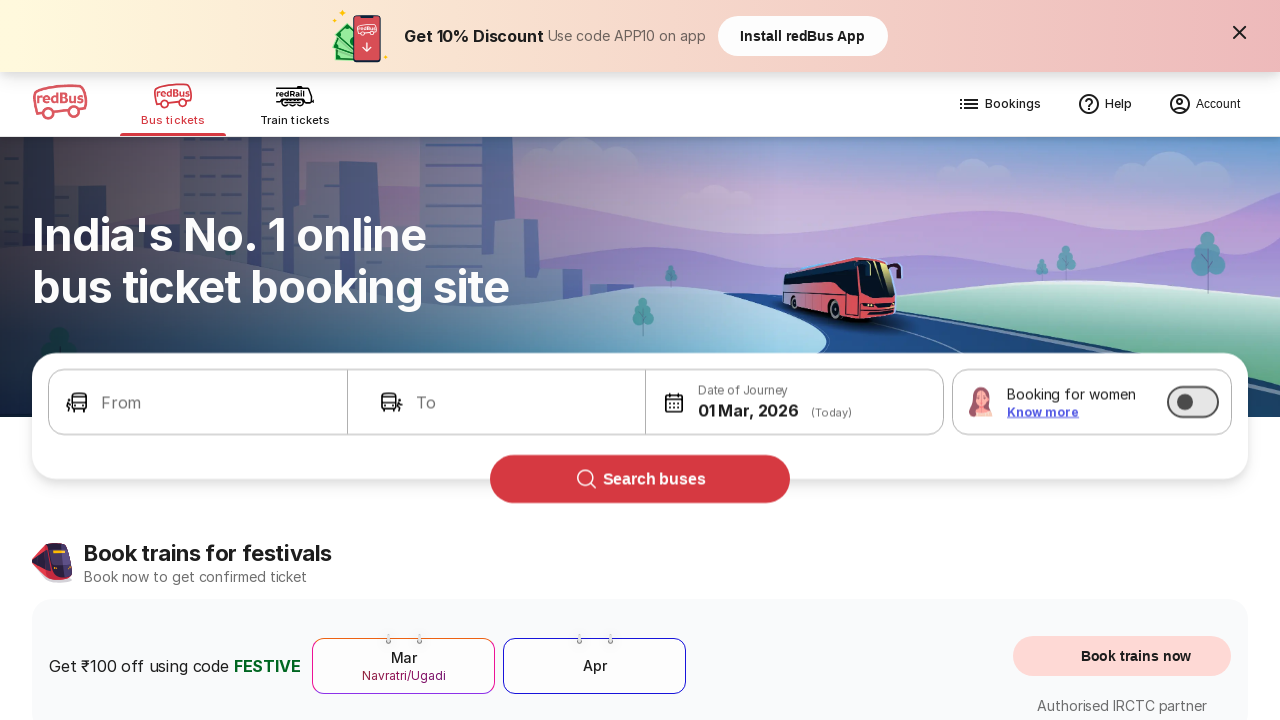

Body element is visible on RedBus homepage
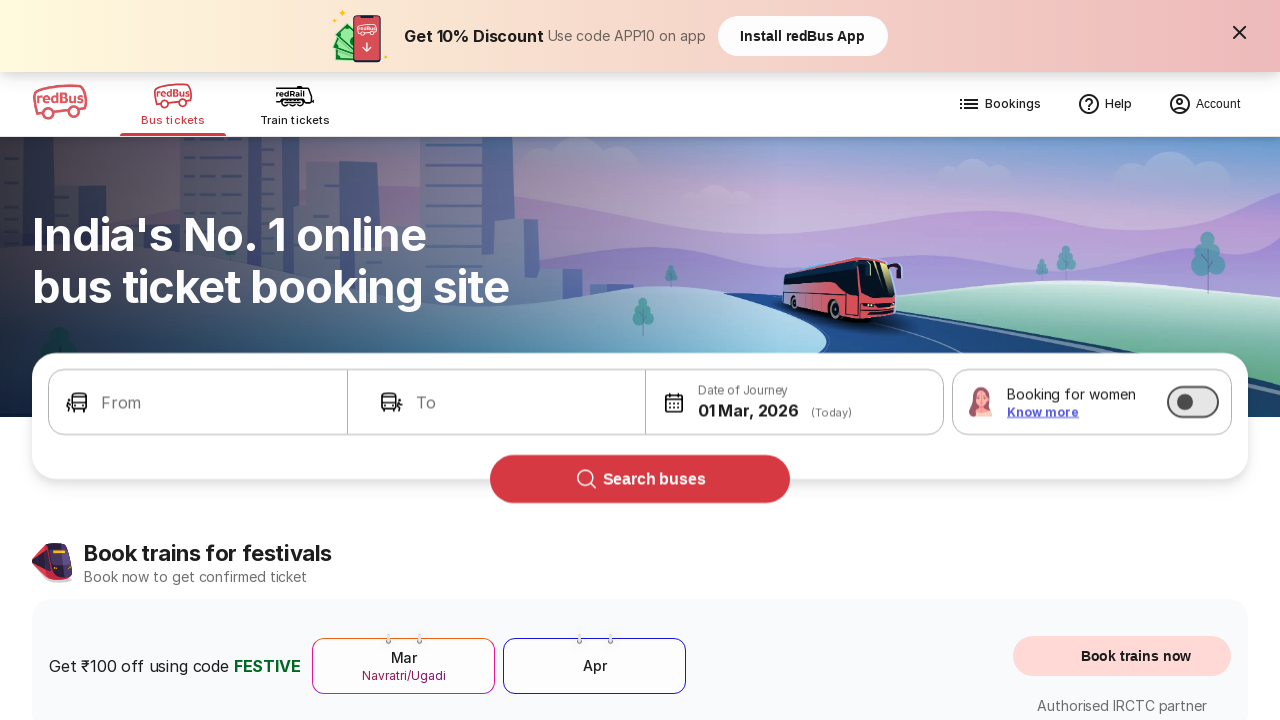

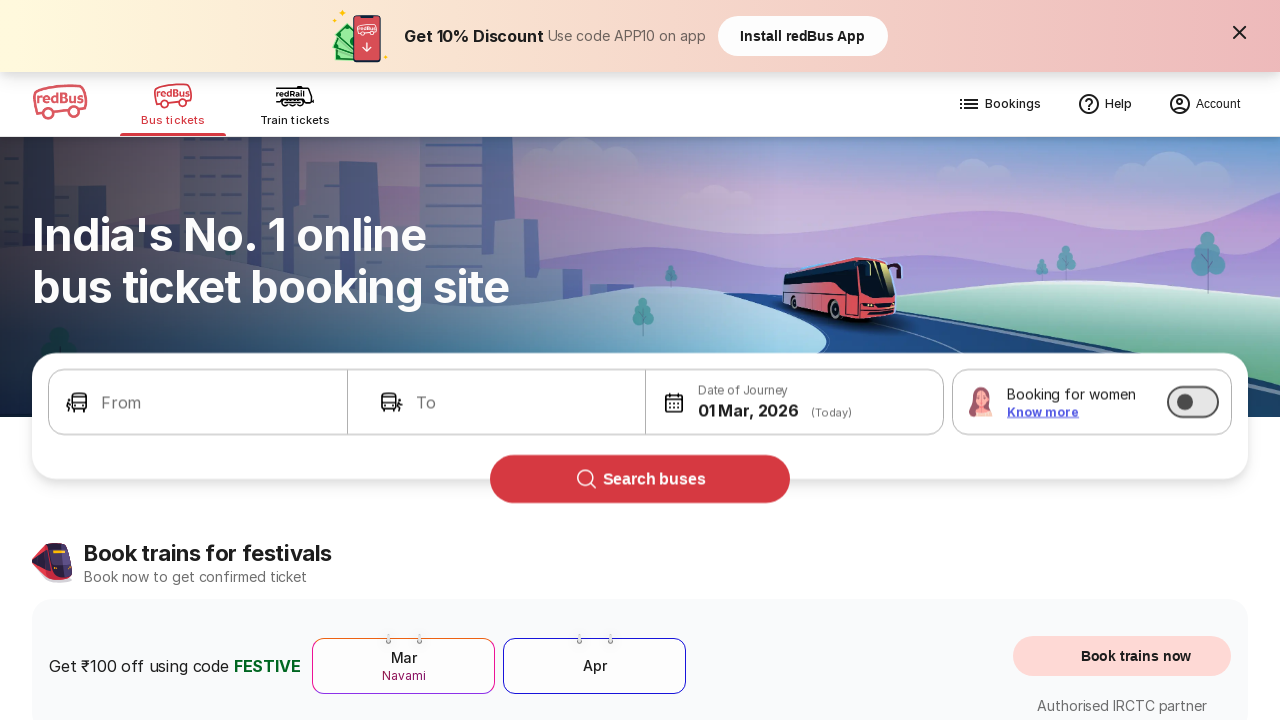